Tests filtering to display all todo items after applying other filters

Starting URL: https://demo.playwright.dev/todomvc

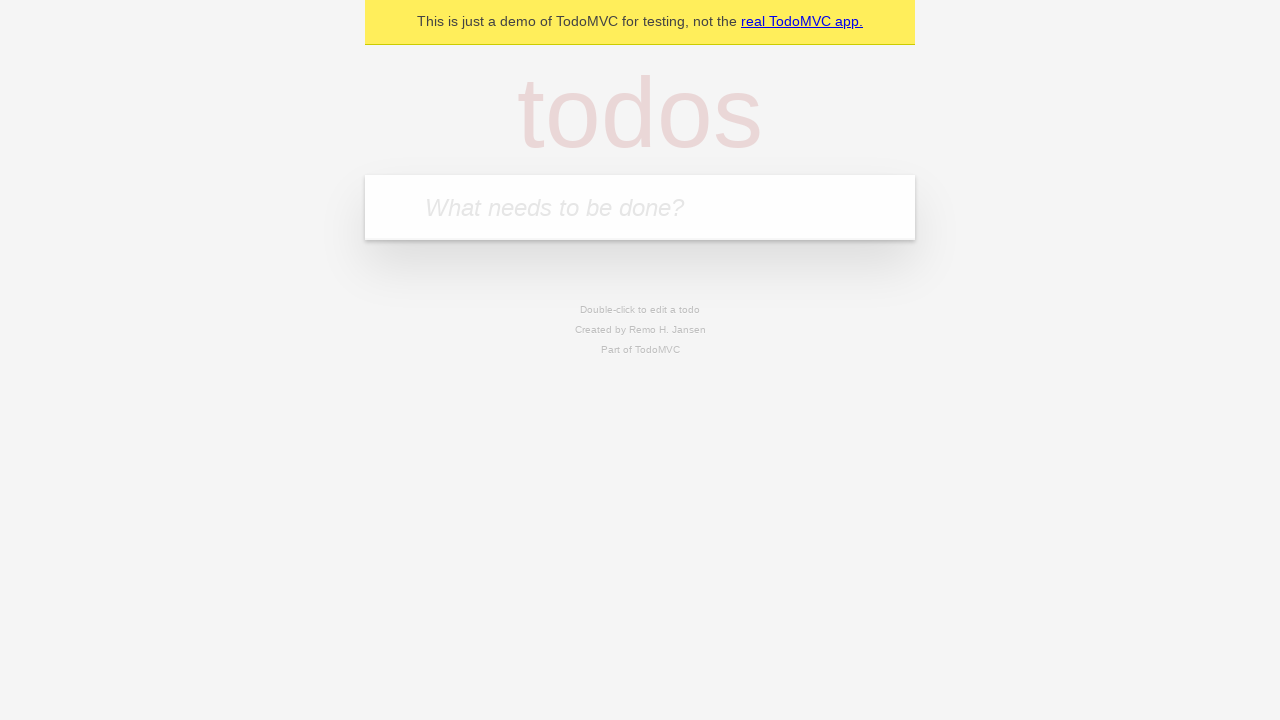

Filled new todo input with 'buy some cheese' on .new-todo
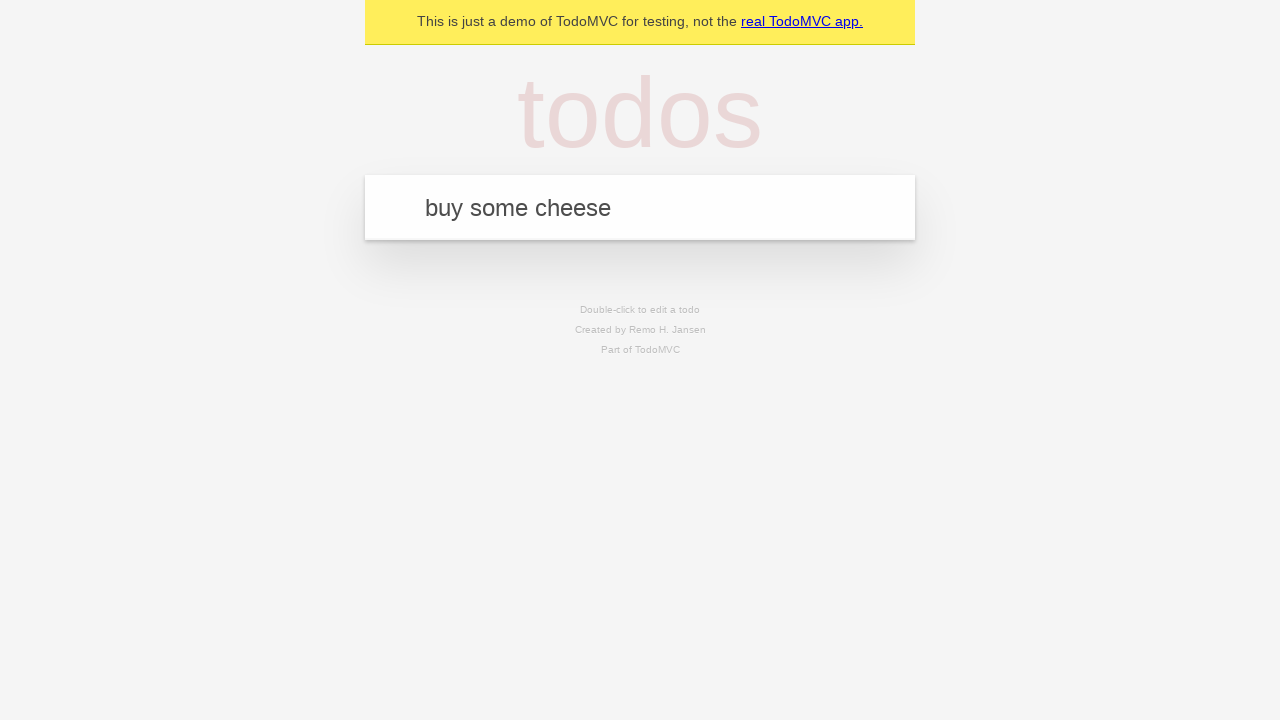

Pressed Enter to add first todo item on .new-todo
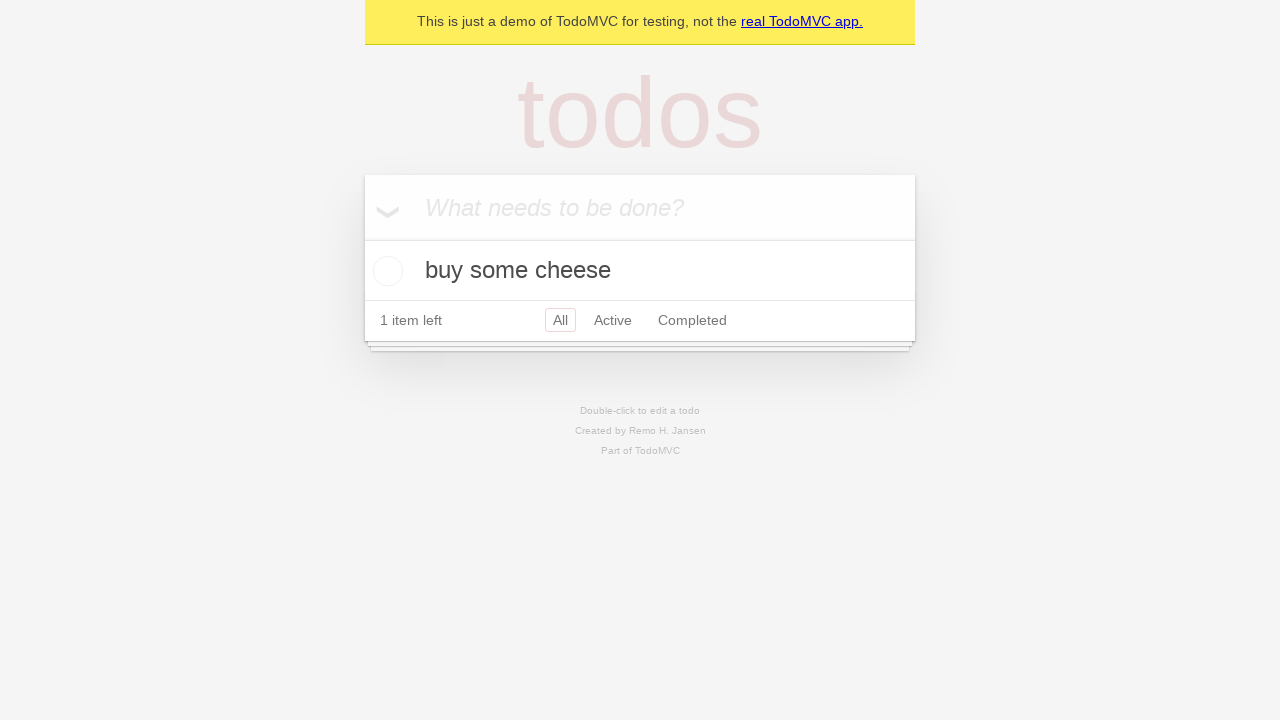

Filled new todo input with 'feed the cat' on .new-todo
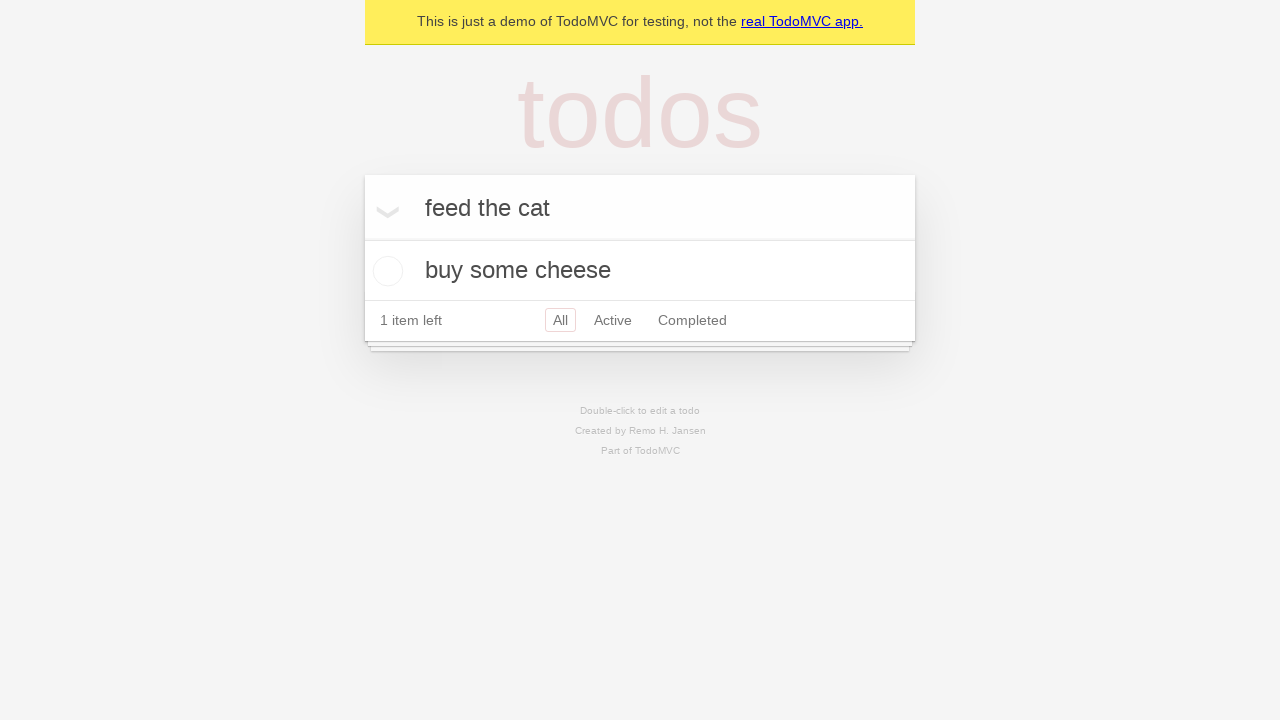

Pressed Enter to add second todo item on .new-todo
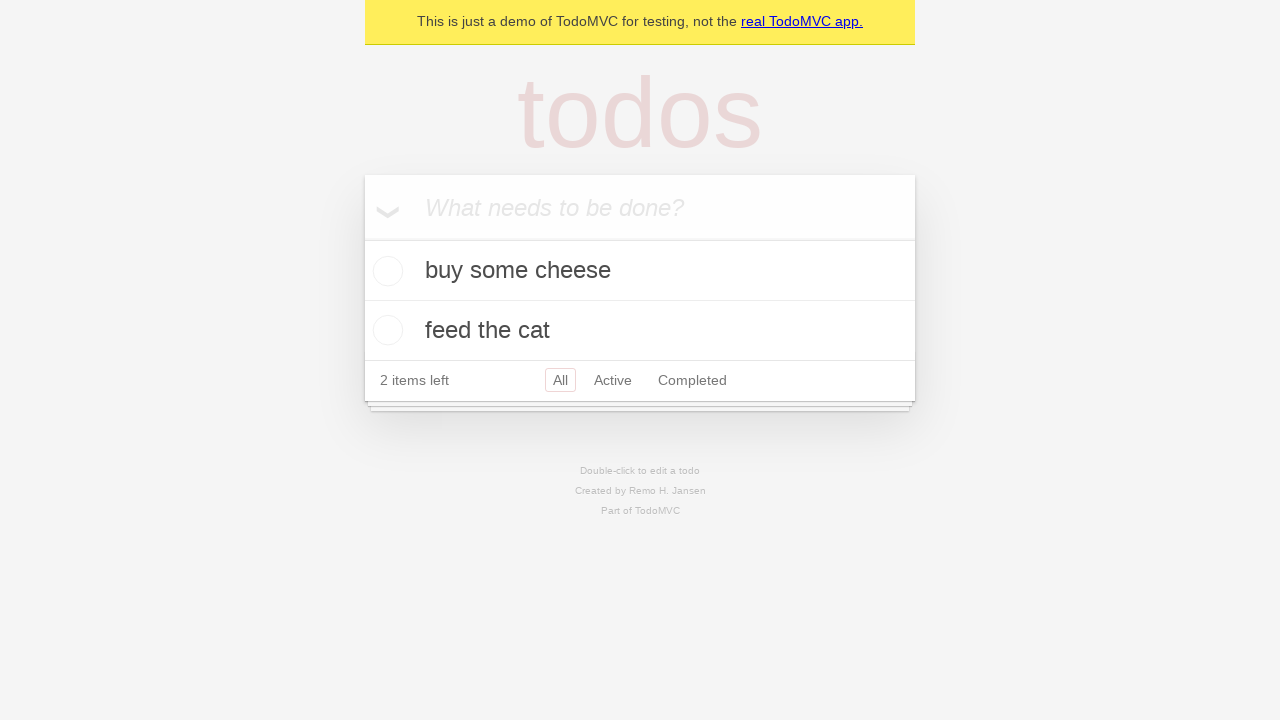

Filled new todo input with 'book a doctors appointment' on .new-todo
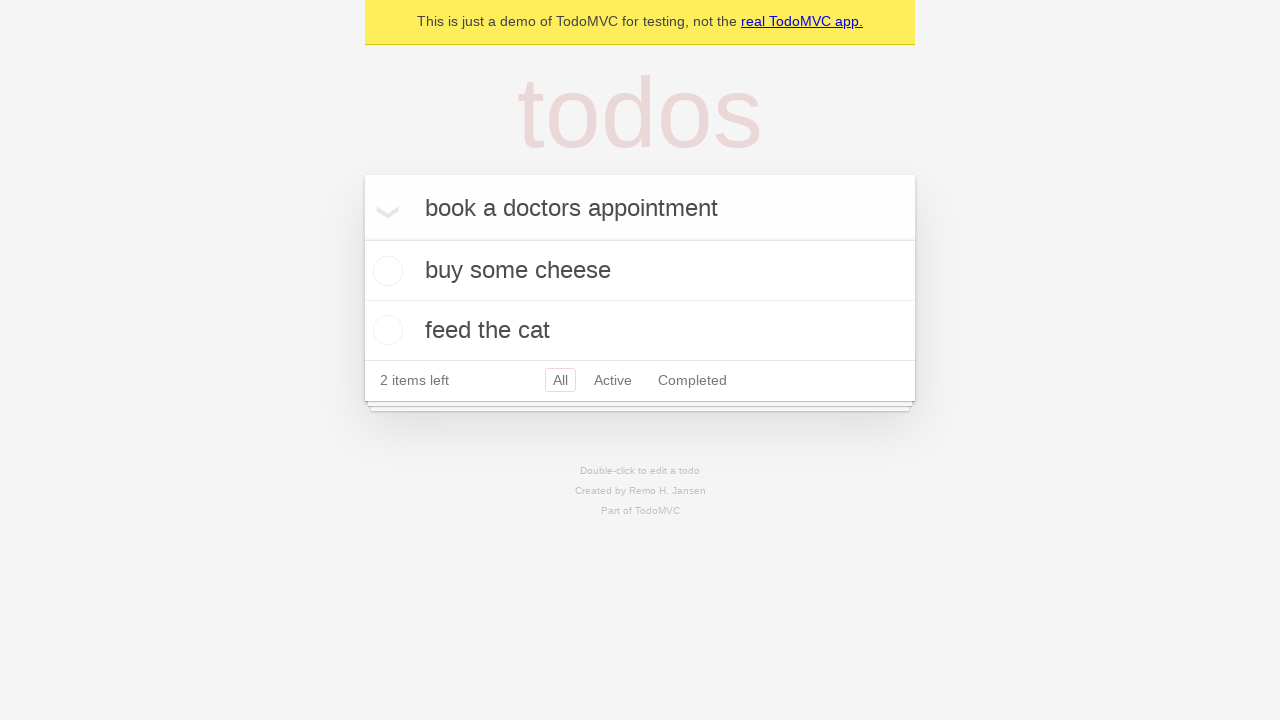

Pressed Enter to add third todo item on .new-todo
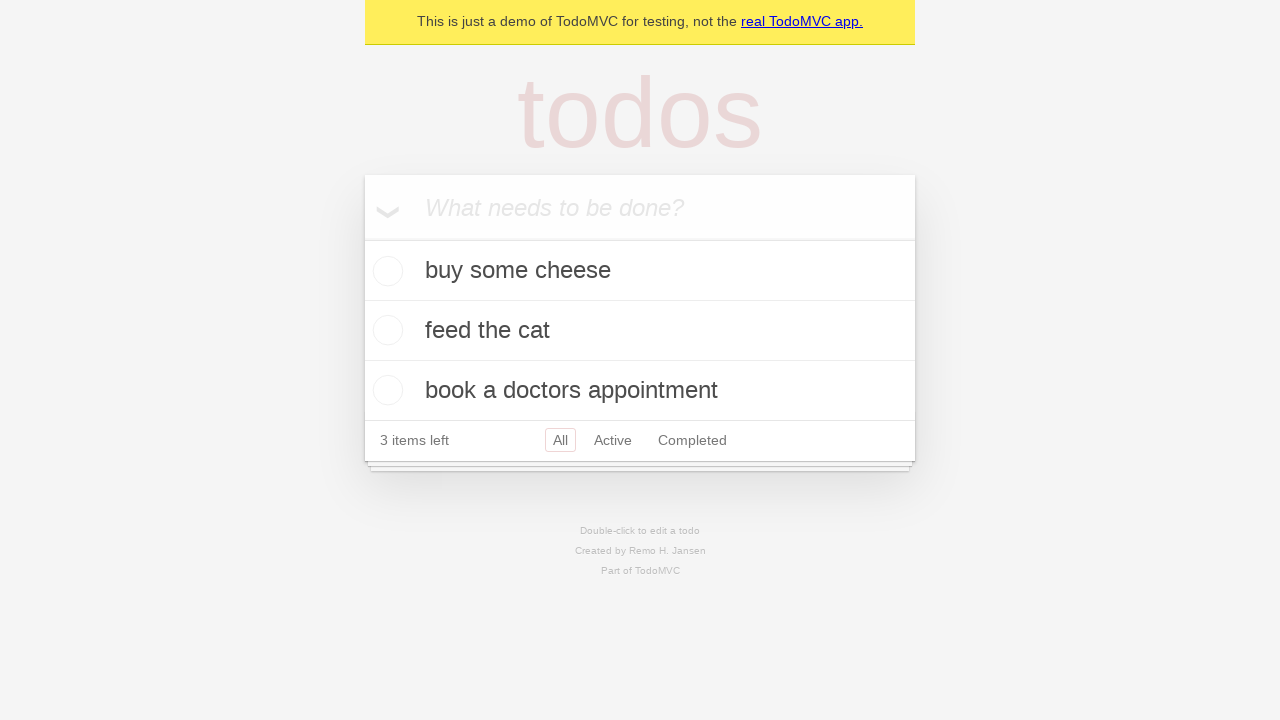

Waited for all three todo items to be displayed
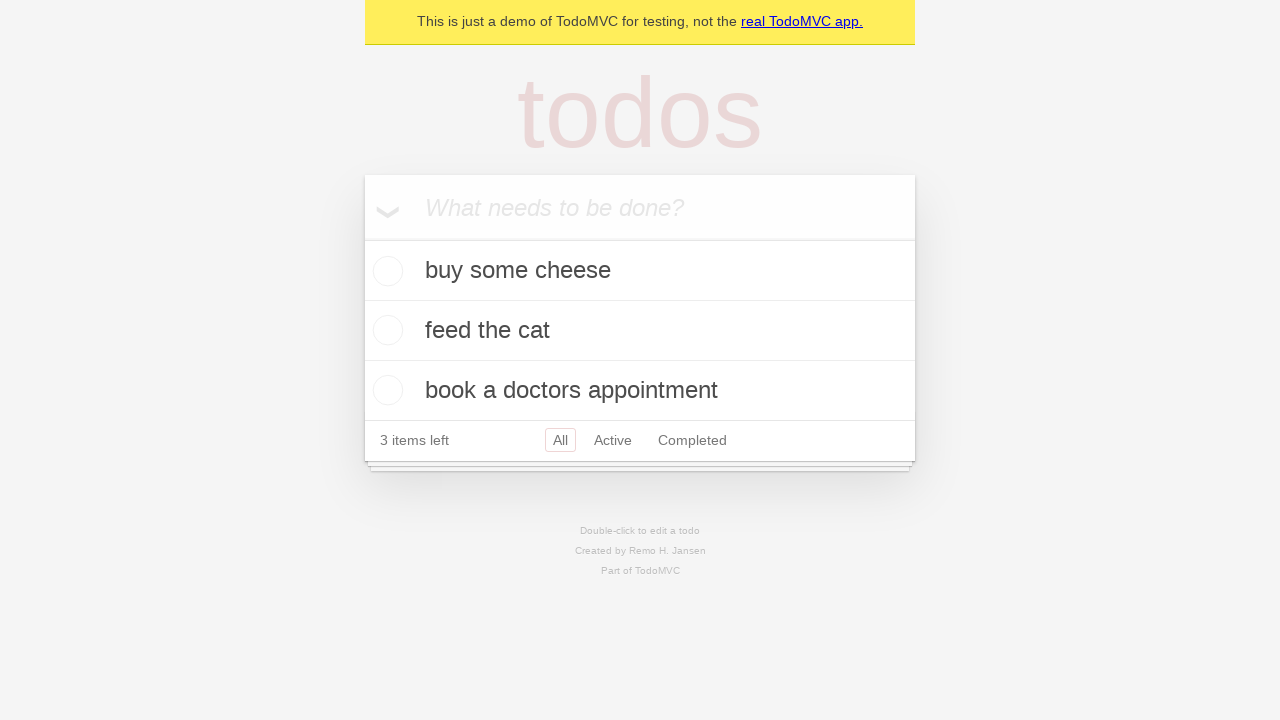

Checked the second todo item to mark it as completed at (385, 330) on .todo-list li .toggle >> nth=1
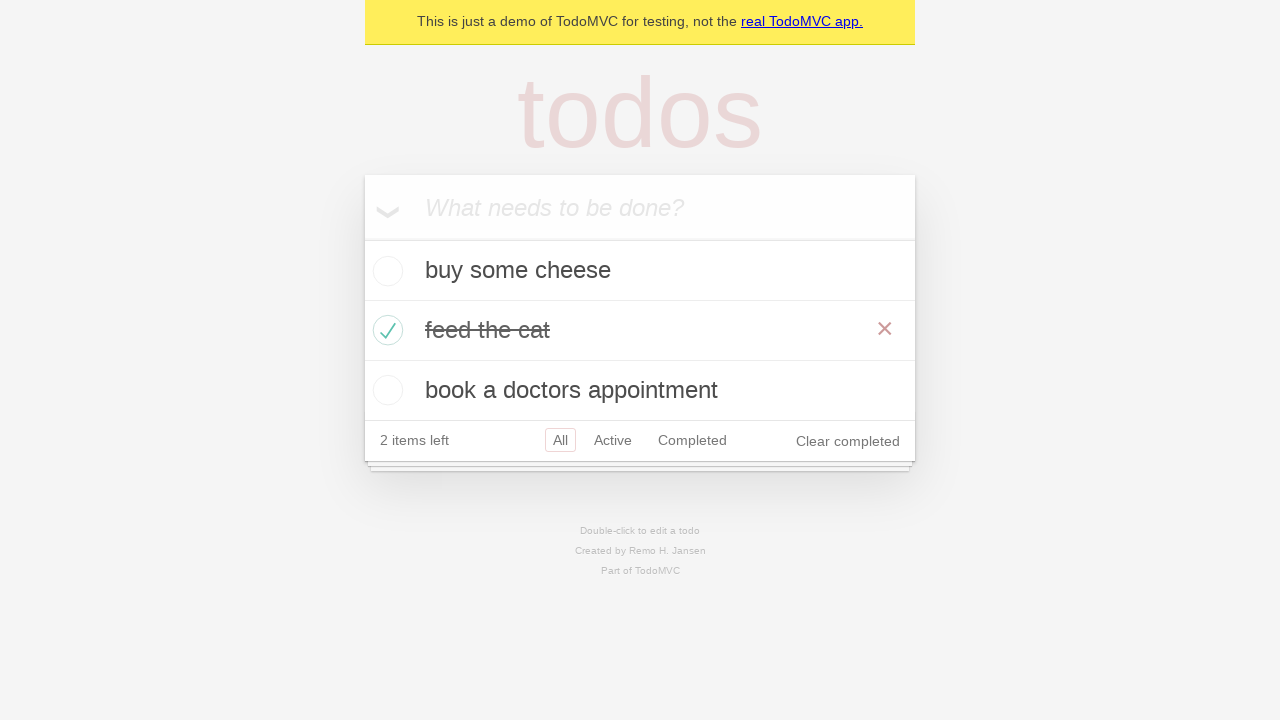

Clicked Active filter to show only active items at (613, 440) on .filters >> text=Active
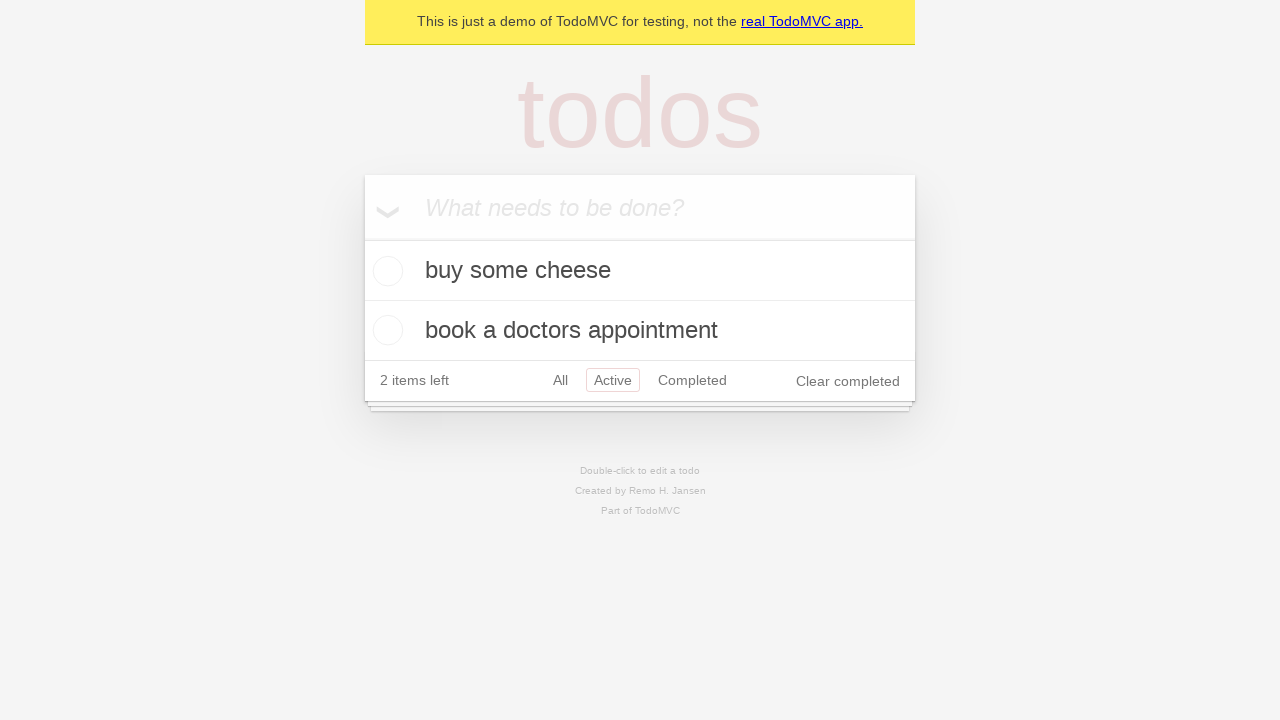

Clicked Completed filter to show only completed items at (692, 380) on .filters >> text=Completed
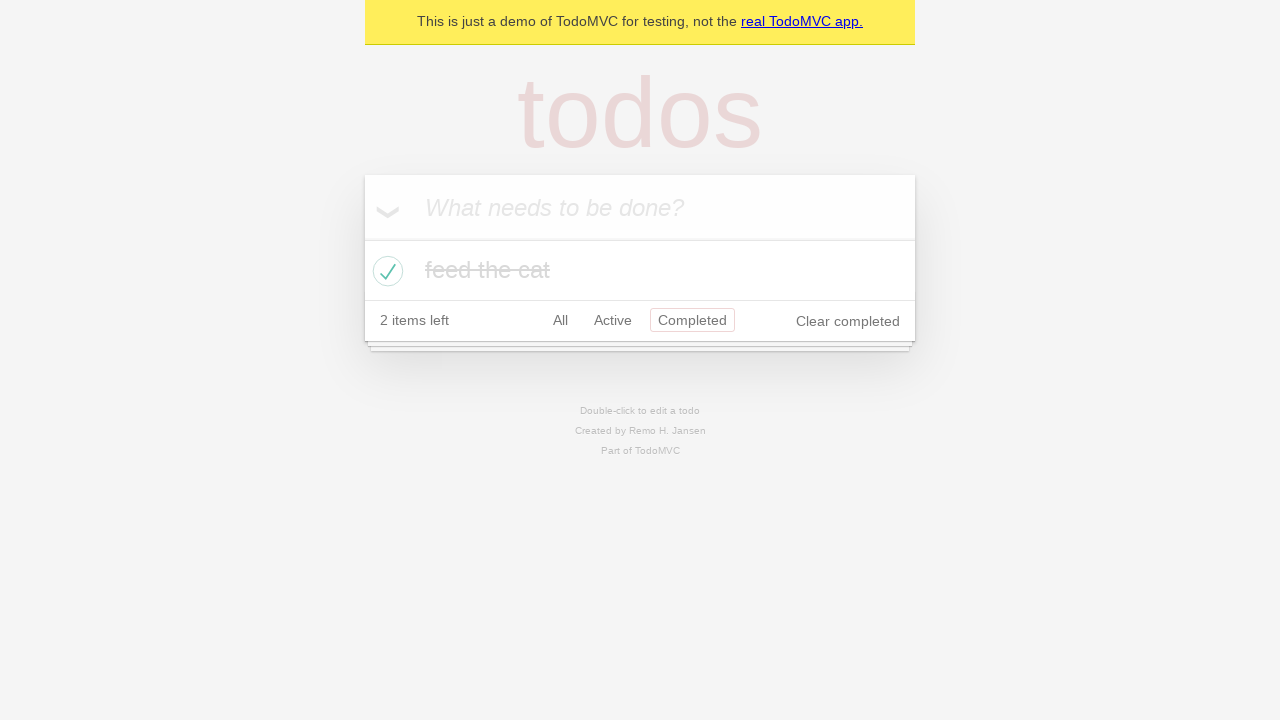

Clicked All filter to display all todo items at (560, 320) on .filters >> text=All
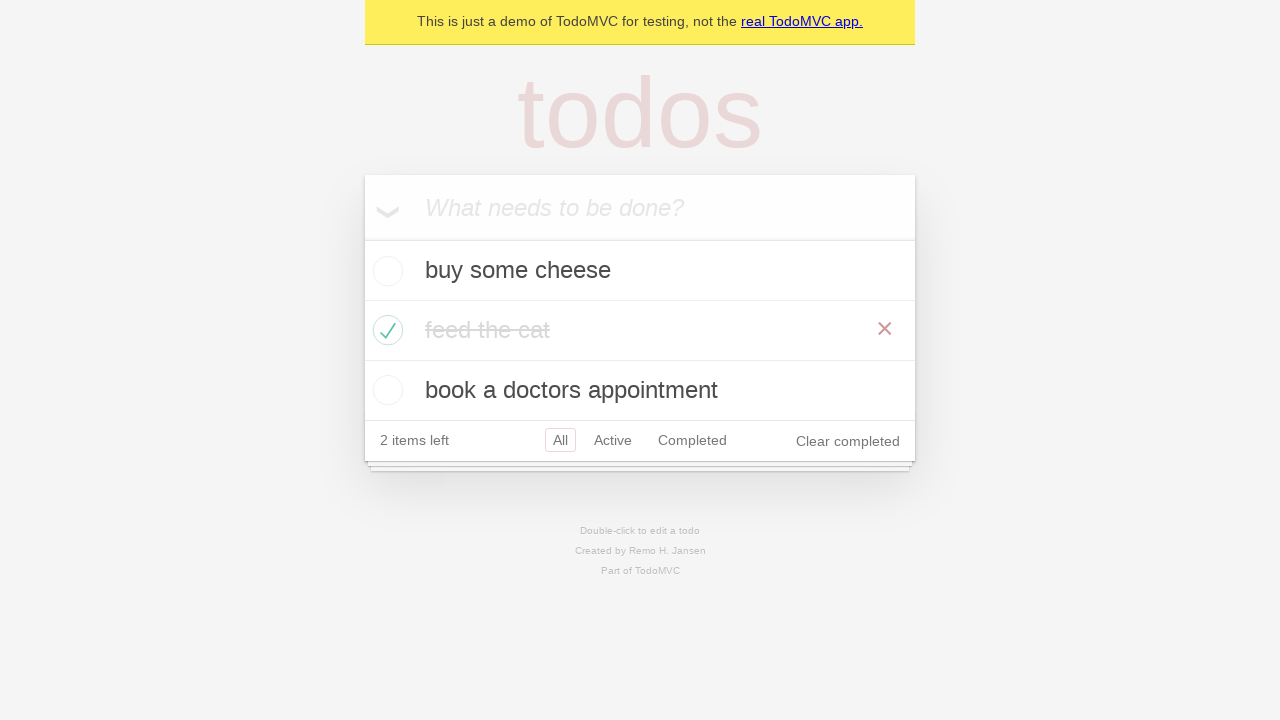

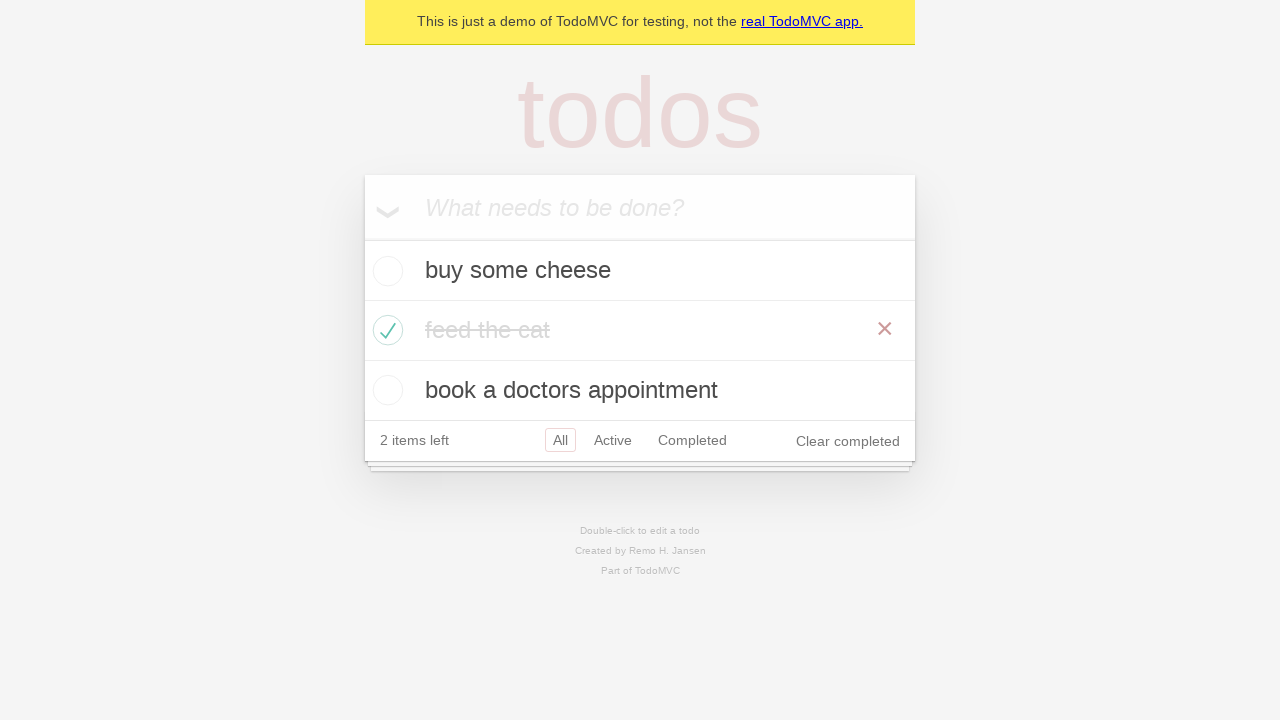